Tests the preorder functionality by scrolling to and clicking the preorder toggle button, then filling in a name field

Starting URL: https://www.shitexpress.com/

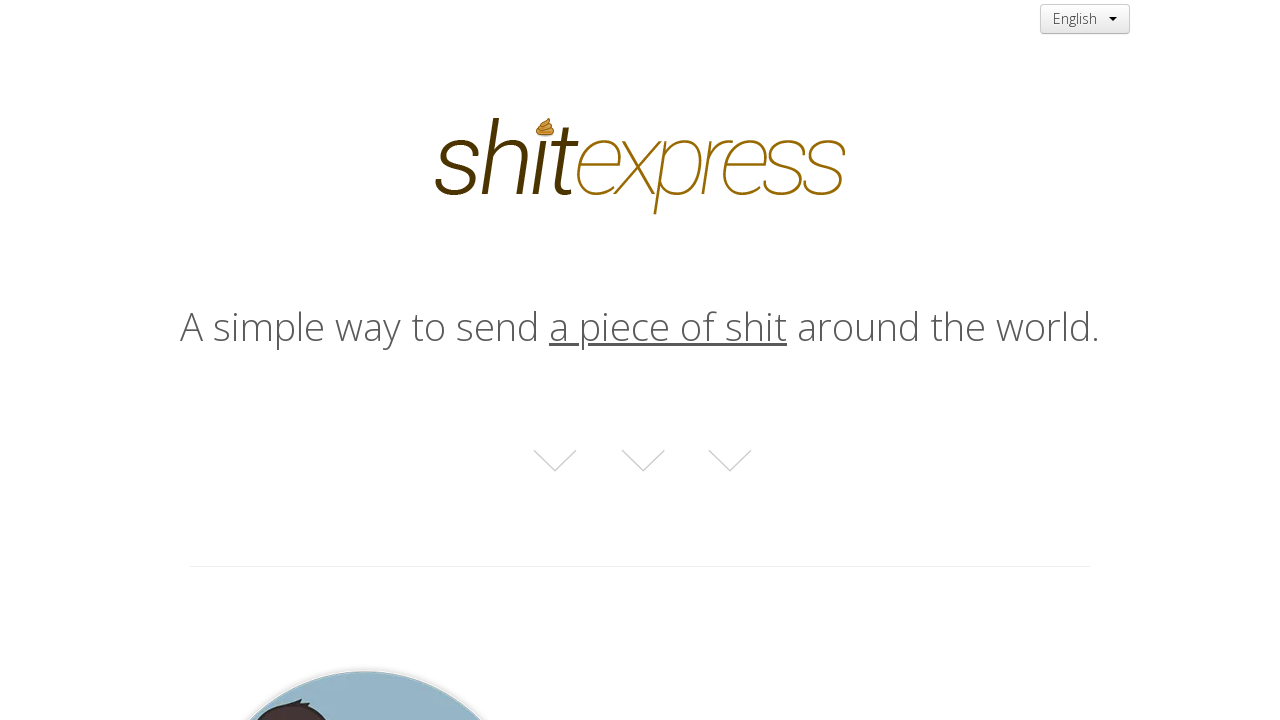

Scrolled down the page to 500px
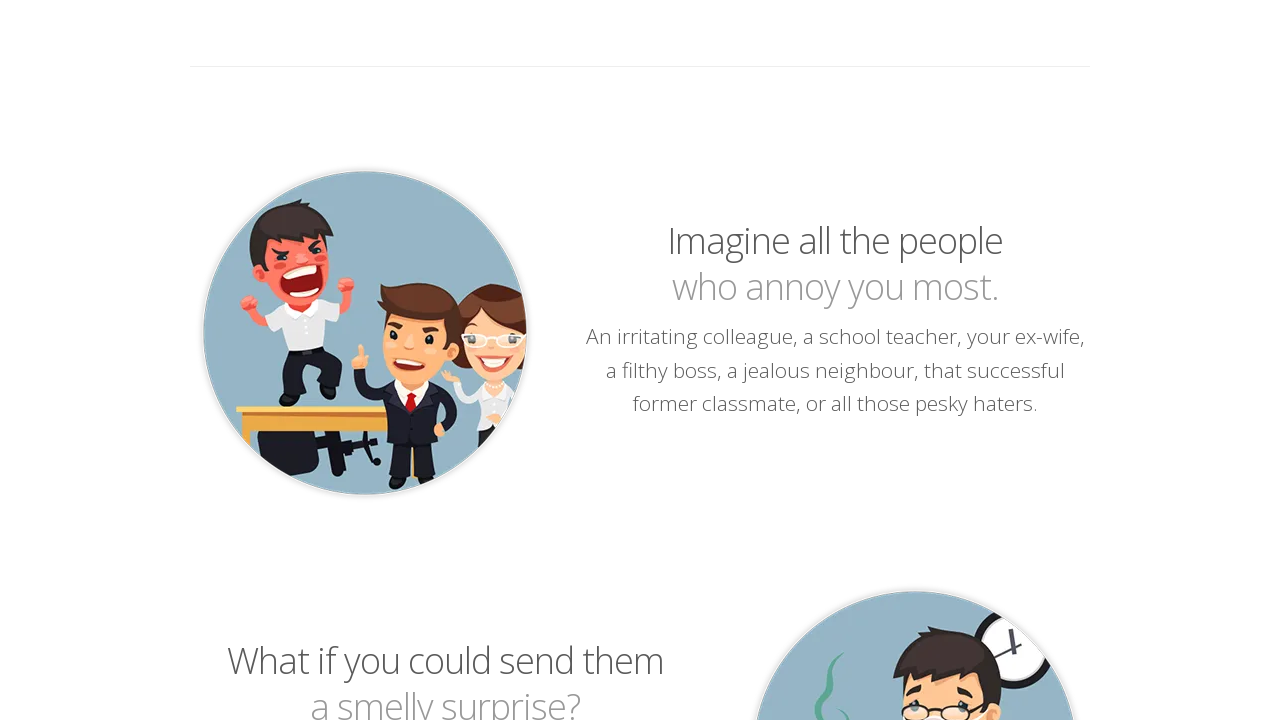

Clicked the preorder toggle button at (640, 361) on #preorder-toggle
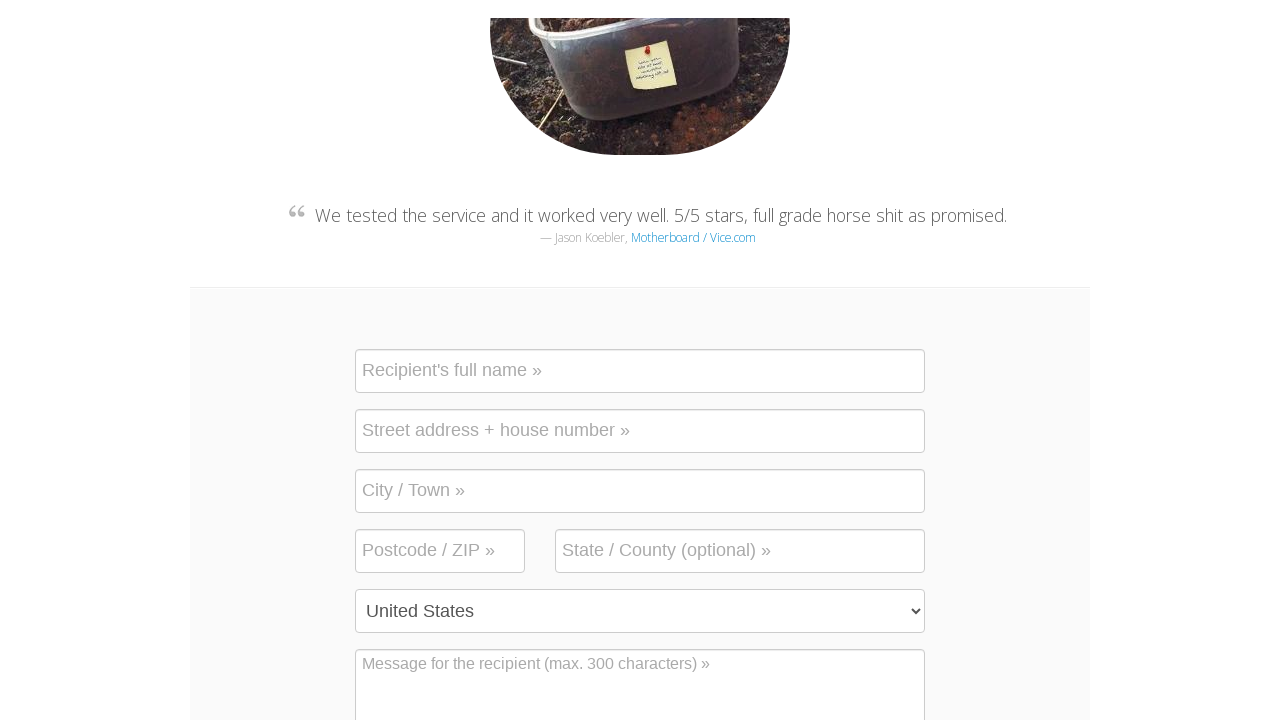

Filled in the name field with 'Marcus Henderson' on #order-name
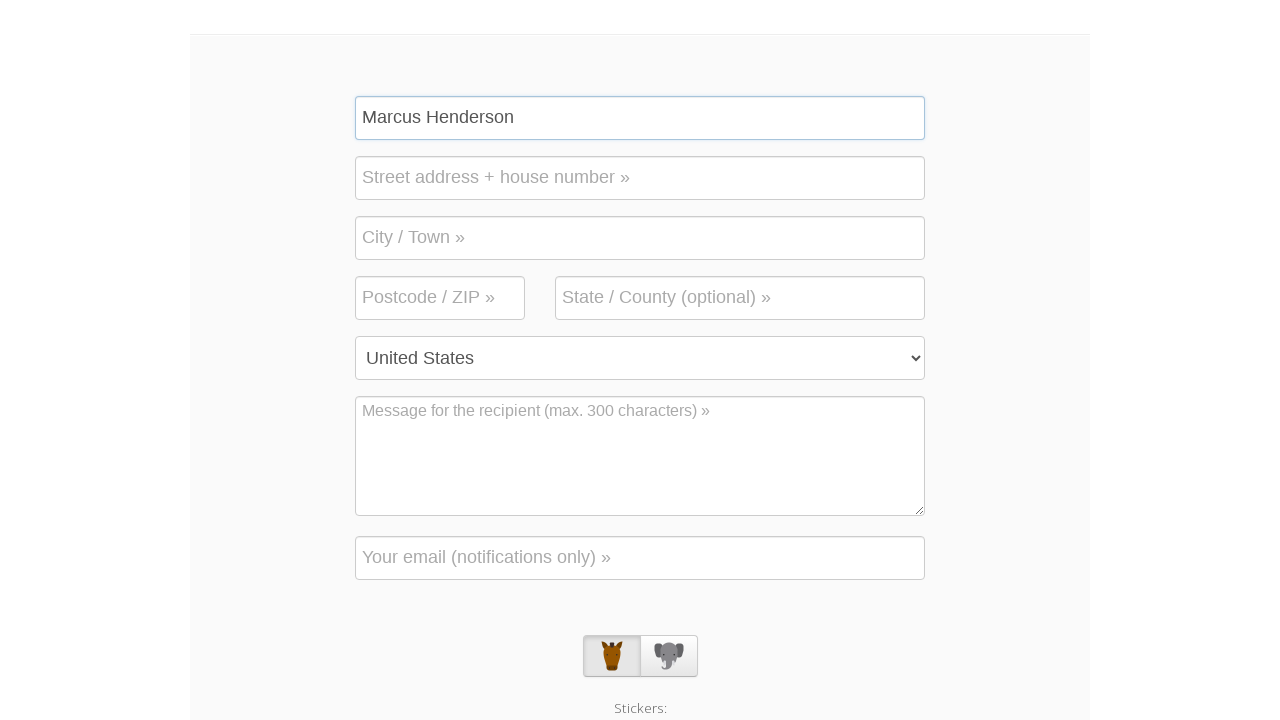

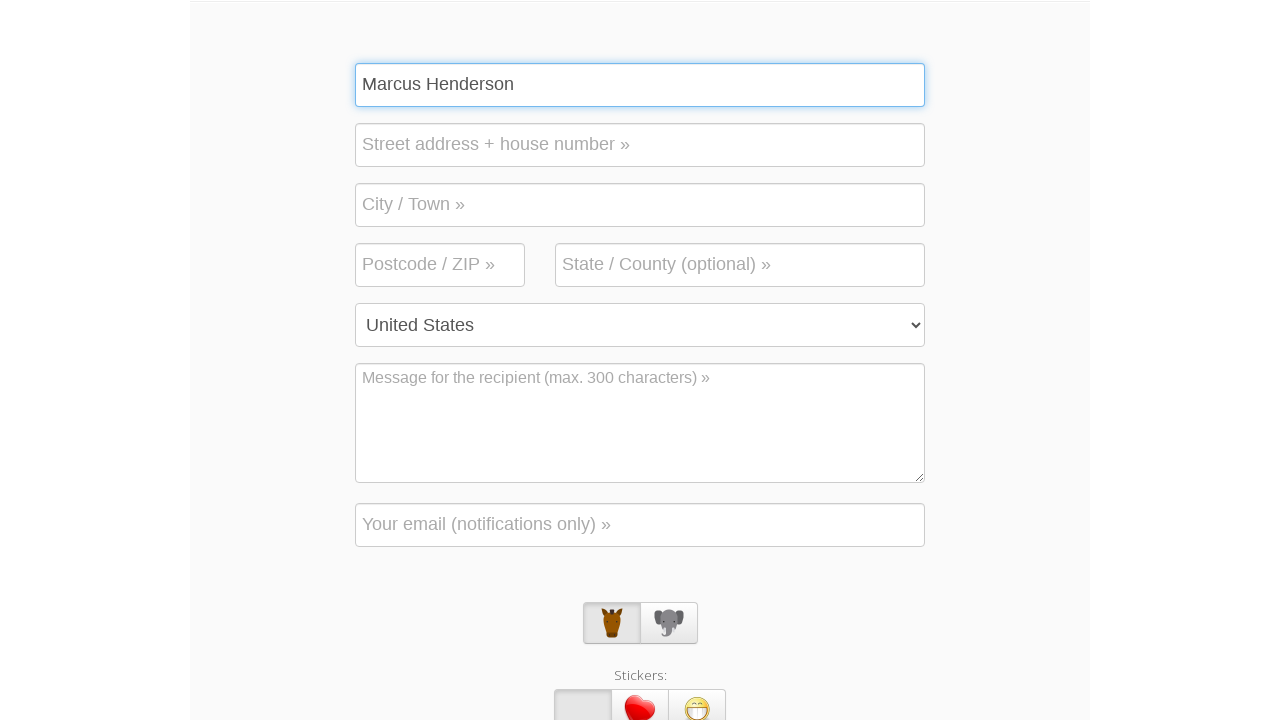